Tests JavaScript alert functionality by clicking a button, reading the alert text, and accepting the alert

Starting URL: http://echoecho.com/javascript4.htm

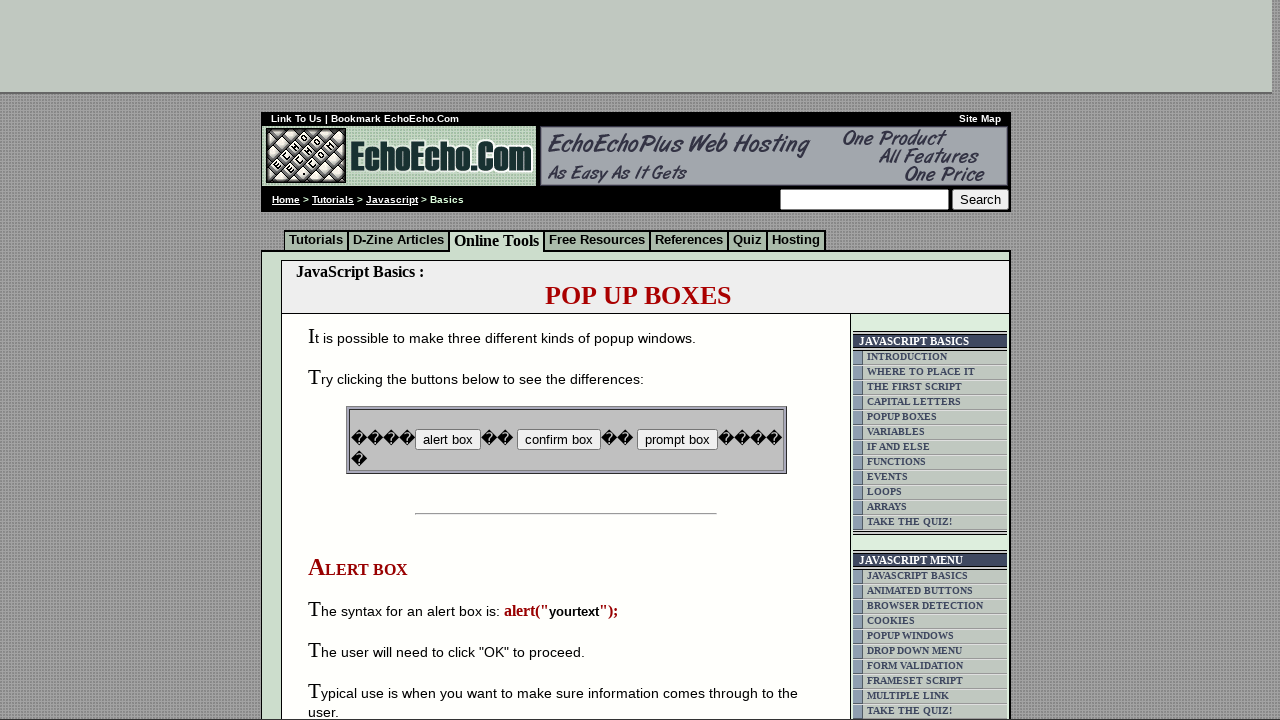

Clicked the button to trigger JavaScript alert at (448, 440) on input[name='B1']
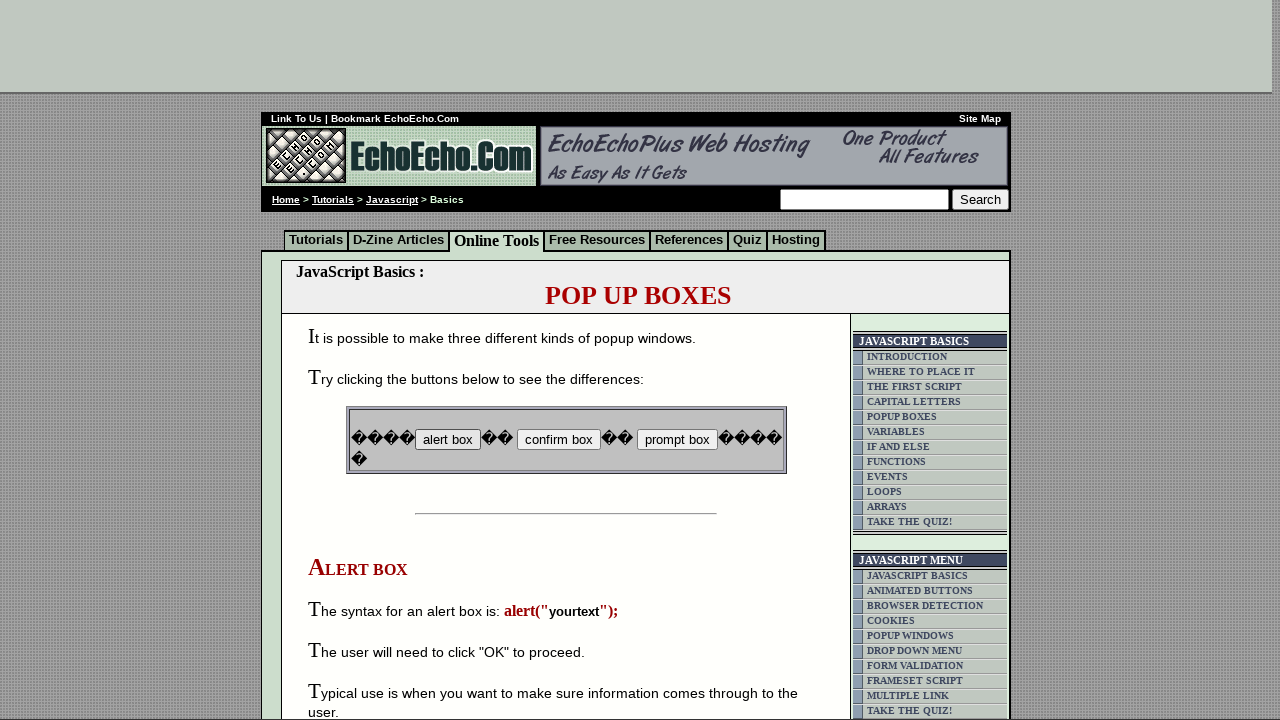

Set up dialog handler to accept alert
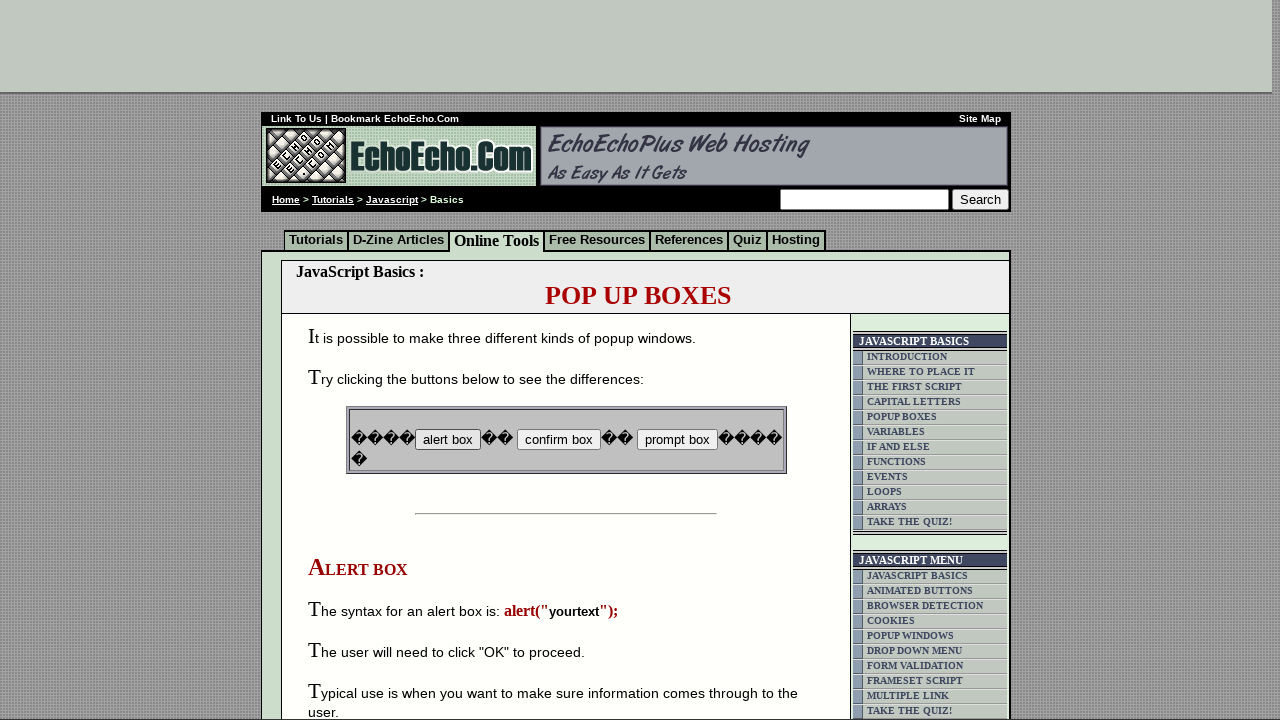

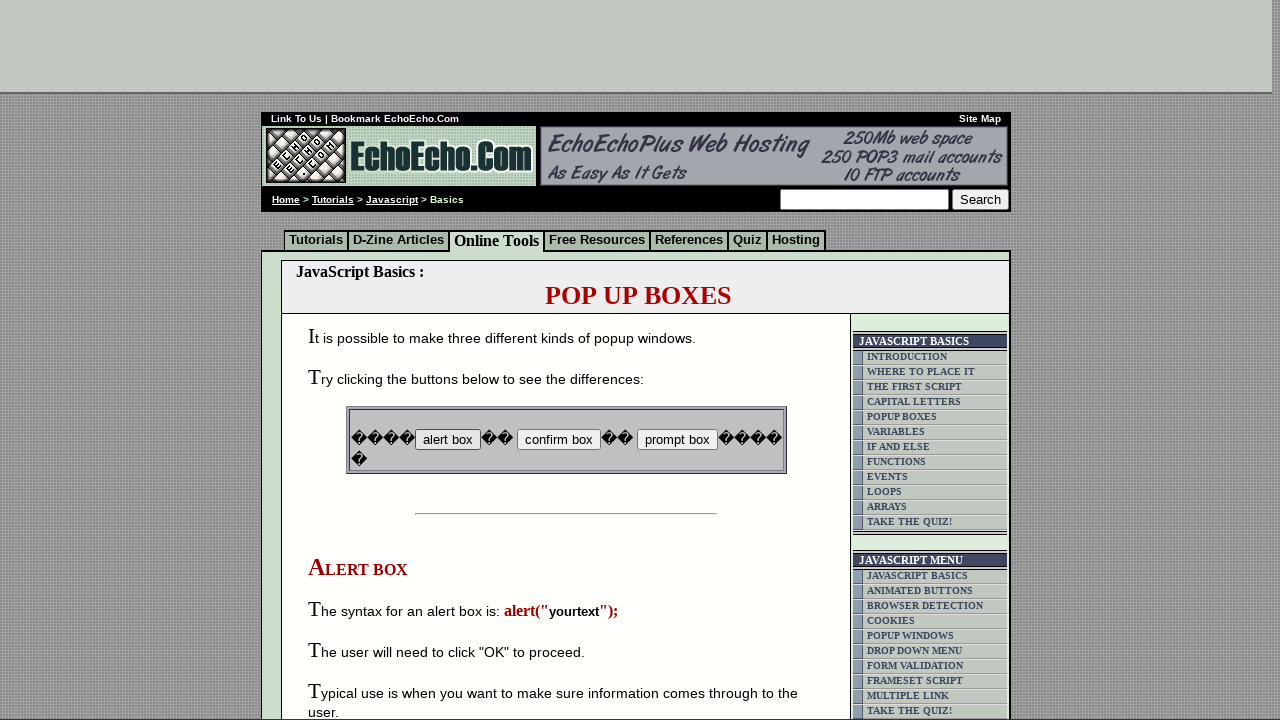